Tests element visibility after clicking a hidden button and waiting for an element to appear

Starting URL: https://dgotlieb.github.io/Selenium/synchronization.html

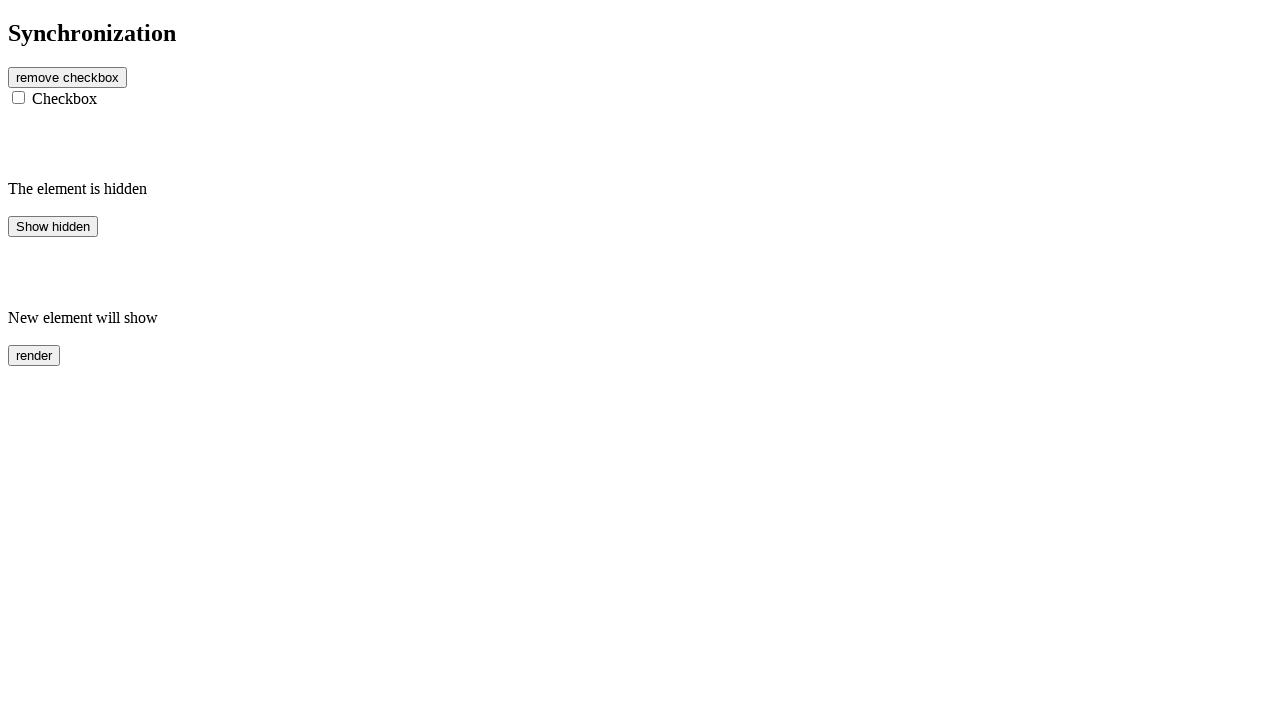

Clicked hidden button at (53, 226) on #hidden
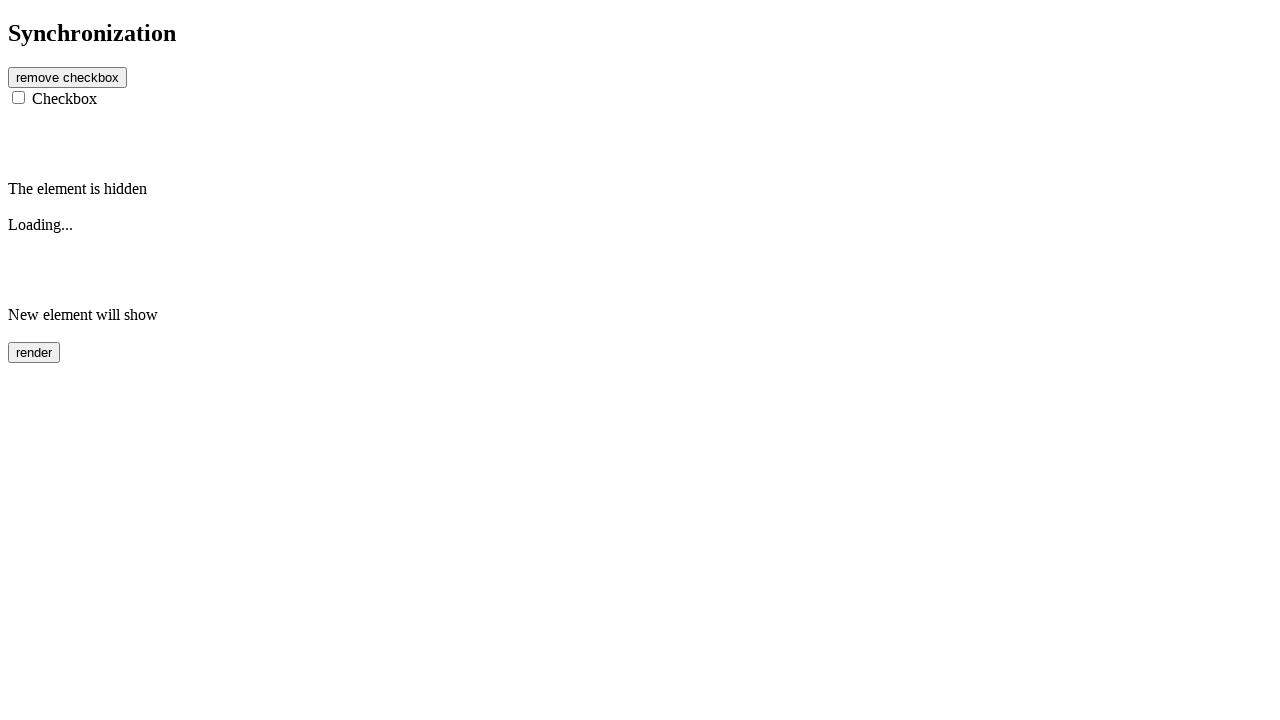

Waited for finish1 element to become visible
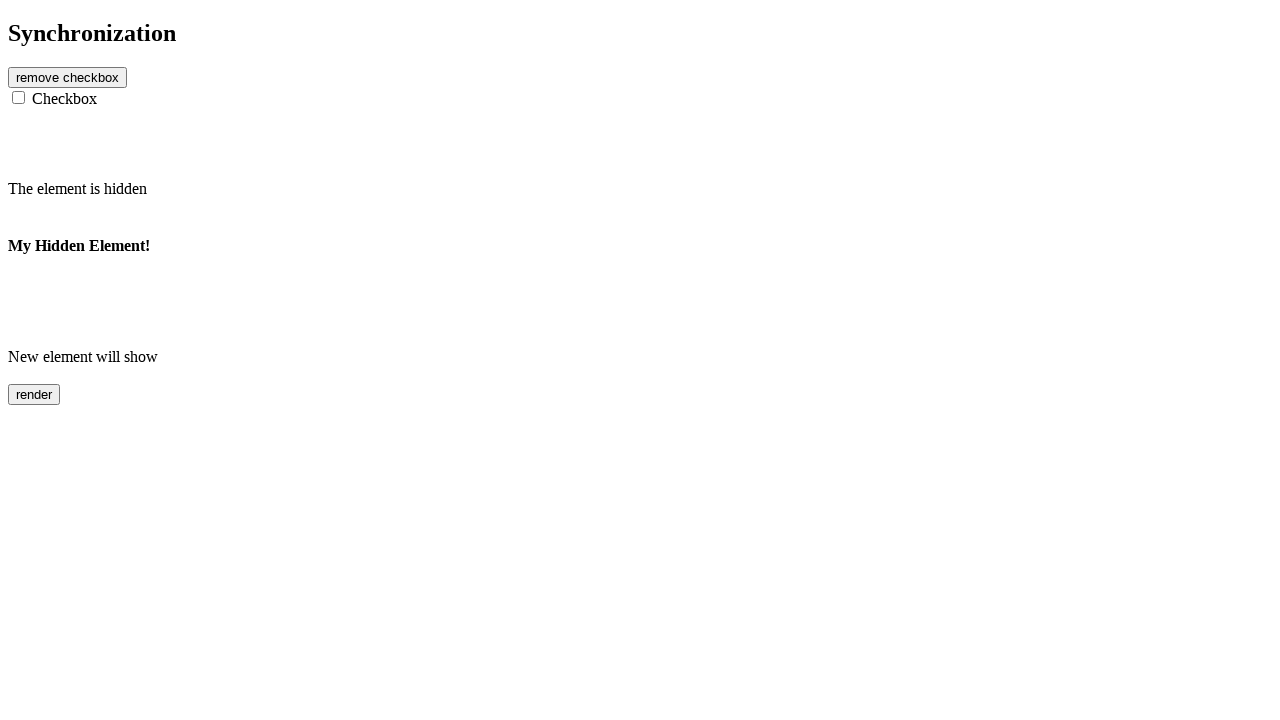

Verified finish1 element is visible
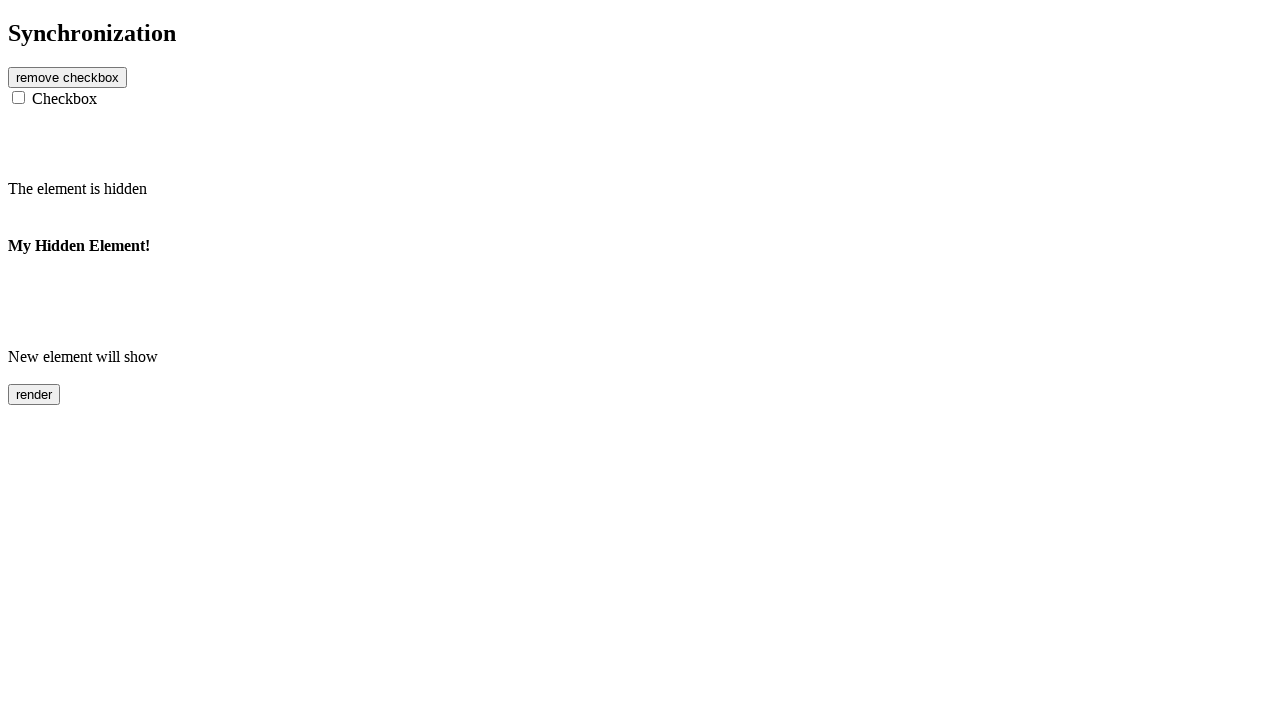

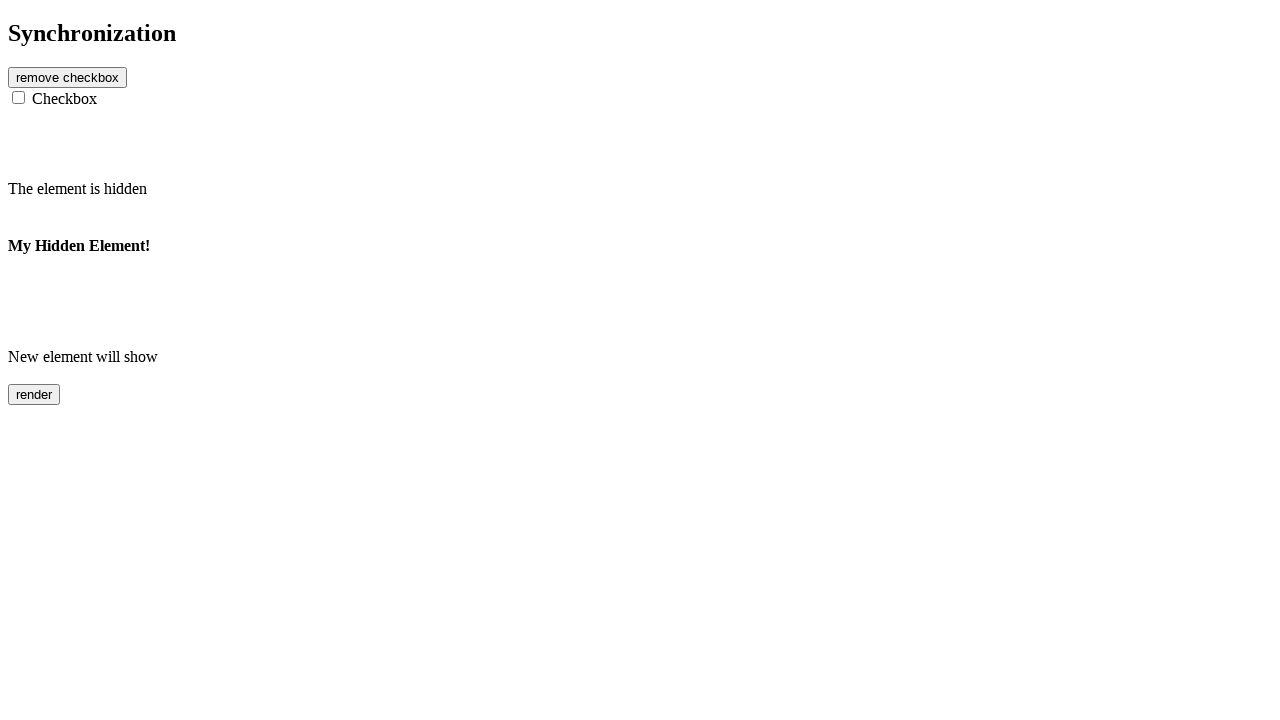